Tests various wait conditions on a demo page by clicking buttons and waiting for elements to appear, disappear, become clickable, or change text

Starting URL: https://leafground.com/waits.xhtml

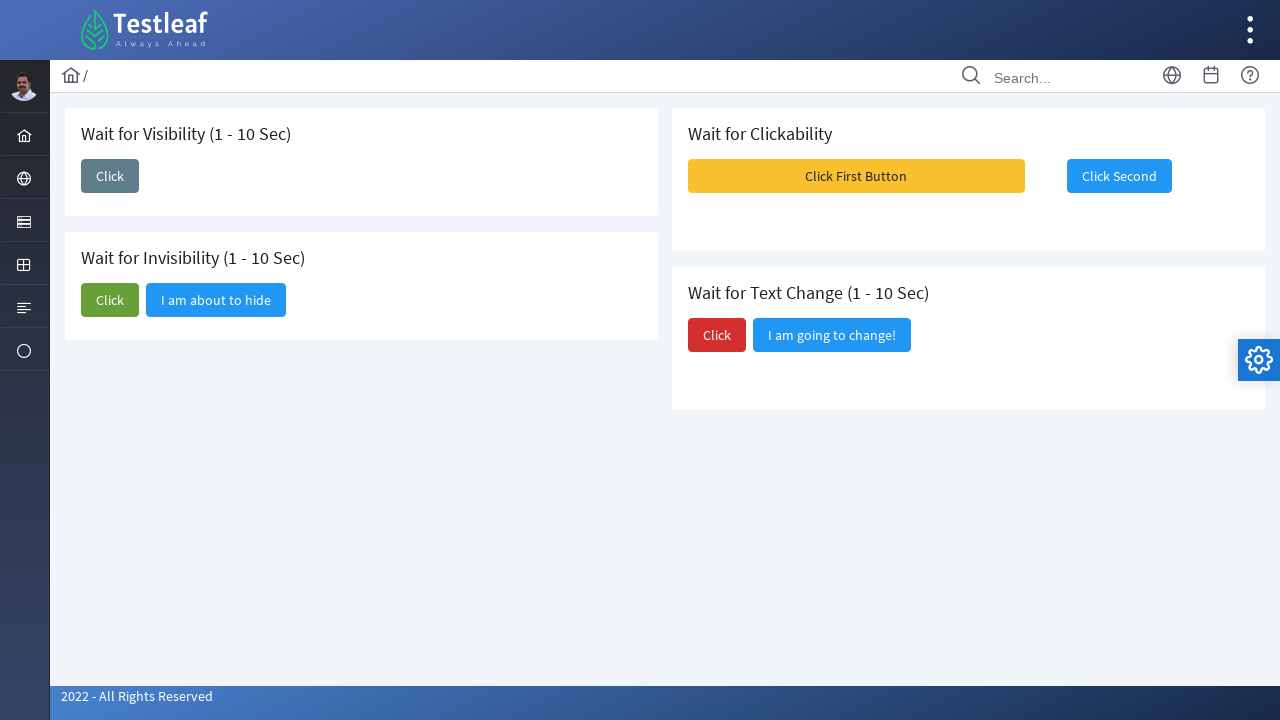

Clicked first button to trigger element visibility at (110, 176) on xpath=(//span[text()='Click'])[1]
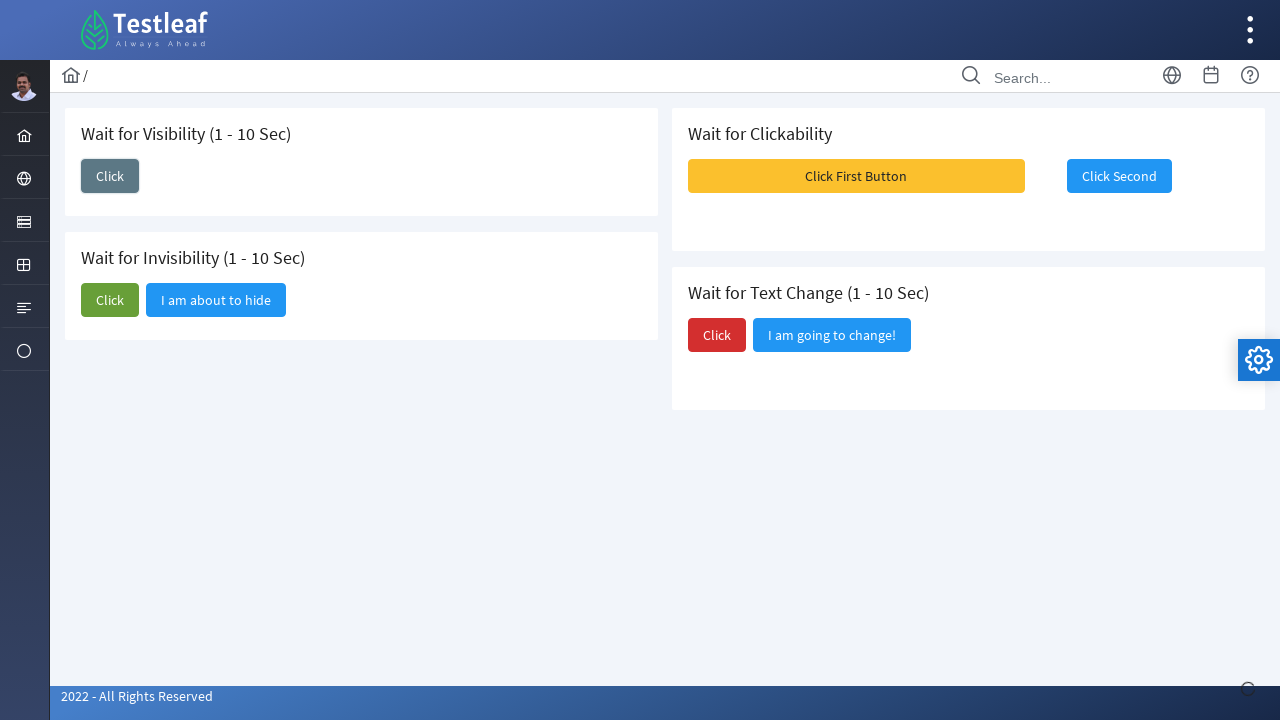

Element 'I am here' became visible
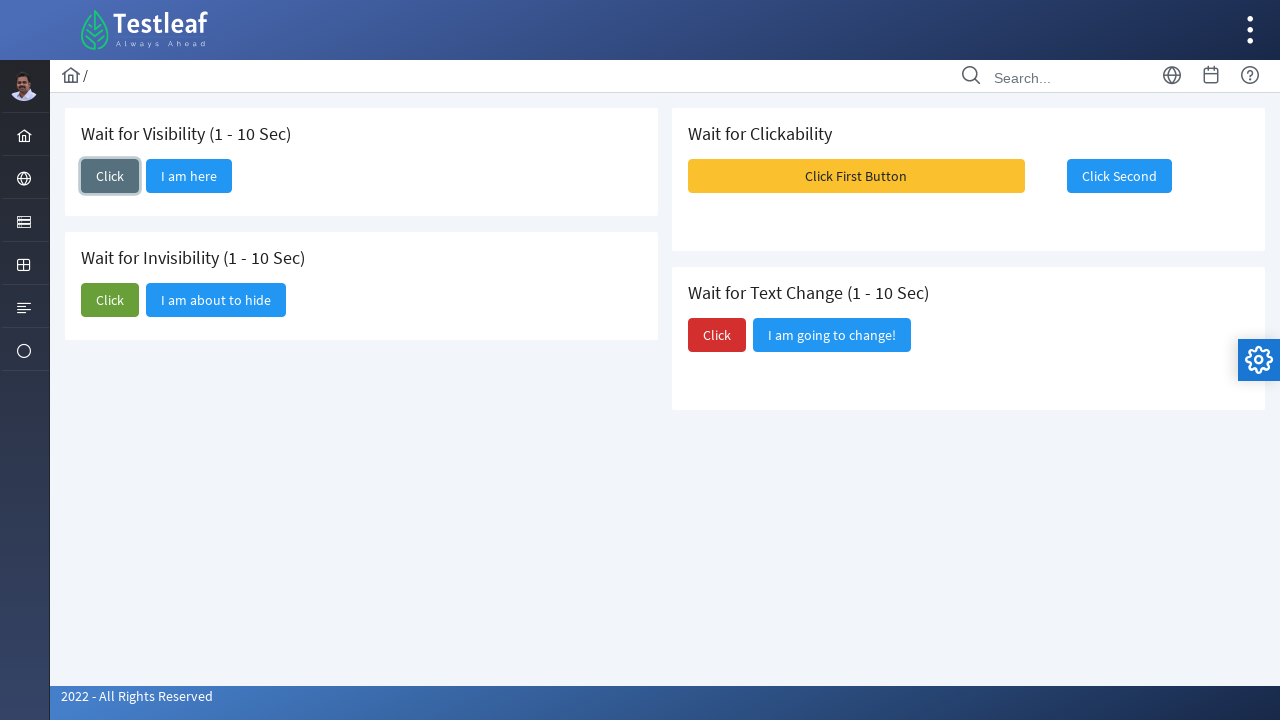

Clicked second button to trigger element hiding at (110, 300) on xpath=(//span[text()='Click'])[2]
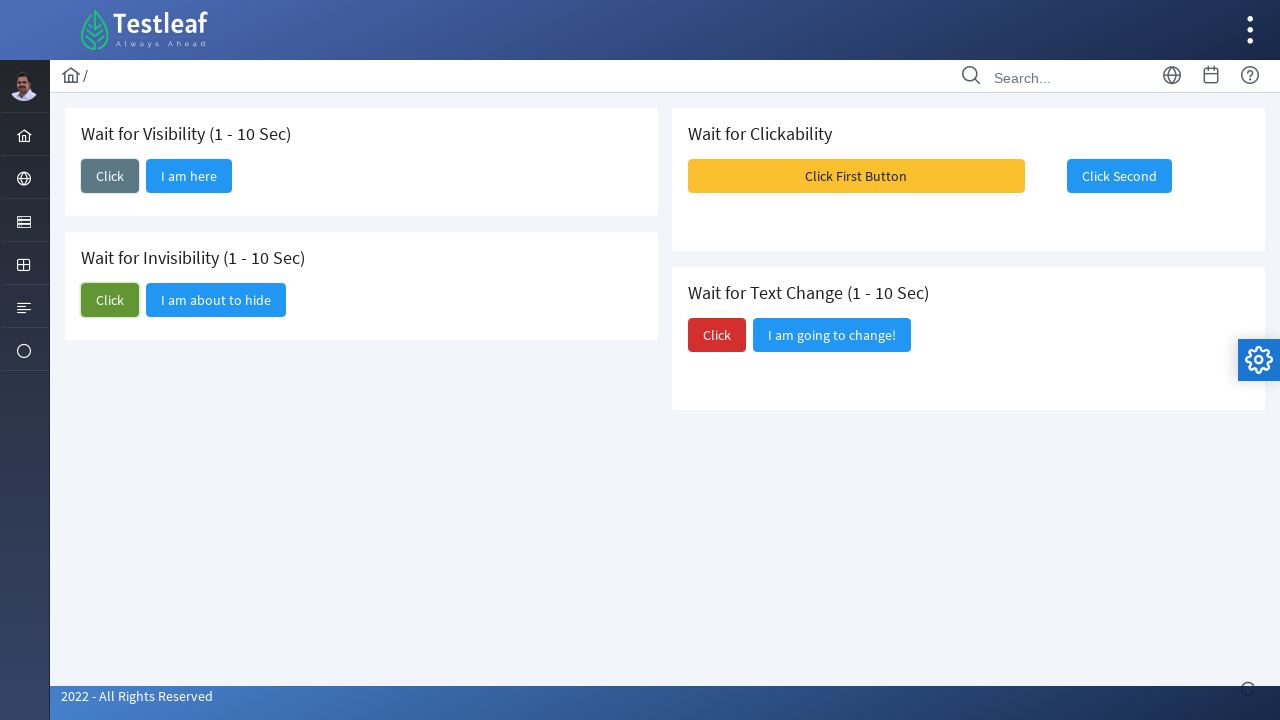

Element 'I am about to hide' became hidden
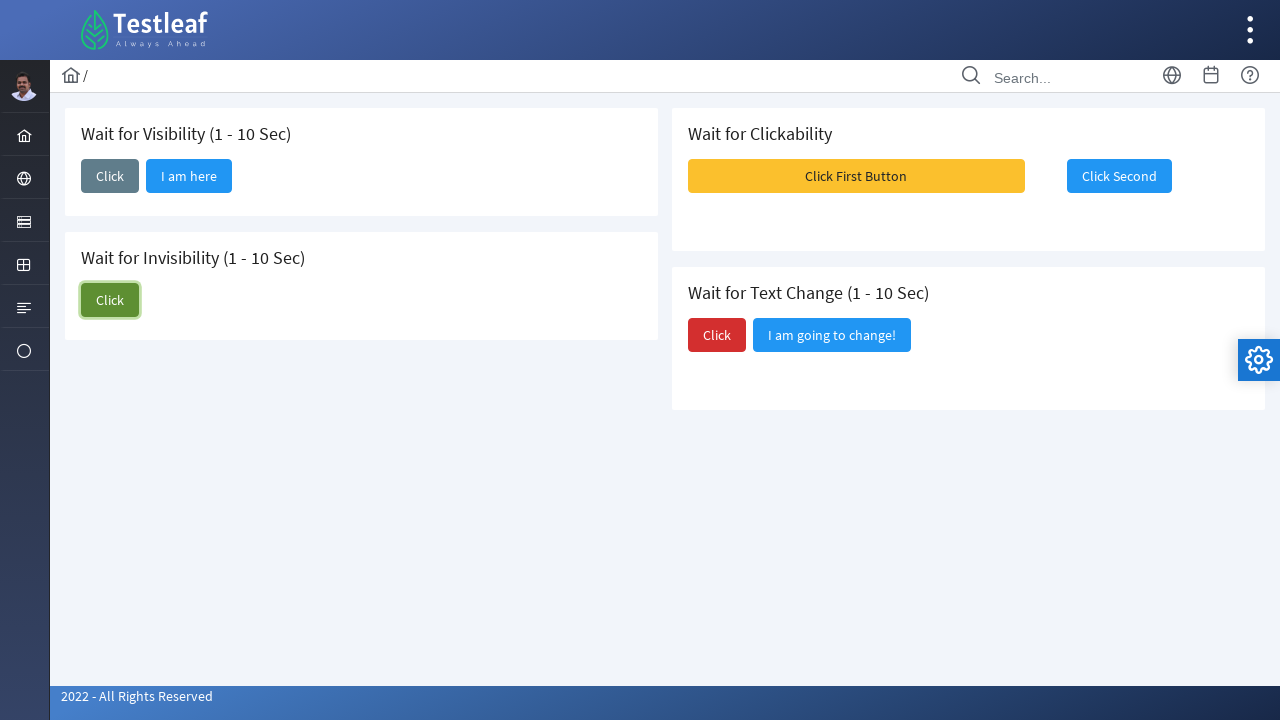

Clicked first button to enable second button at (856, 176) on xpath=//span[text()='Click First Button']
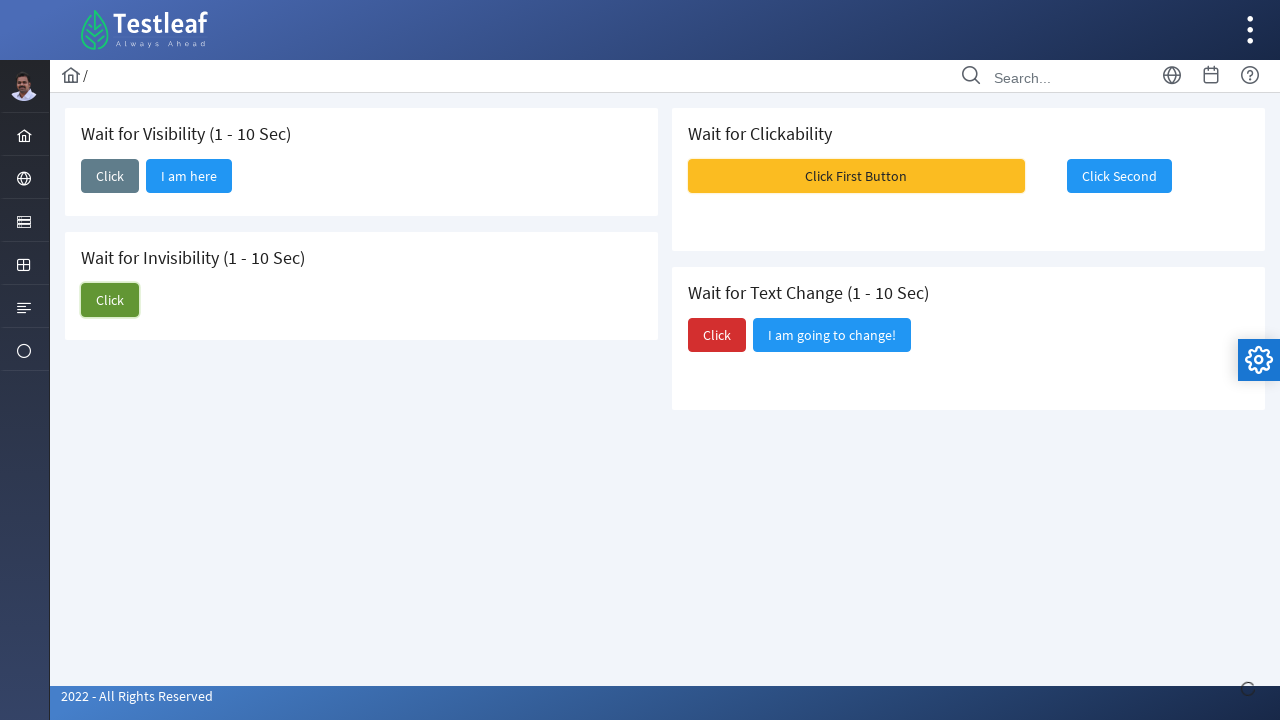

Second button became visible
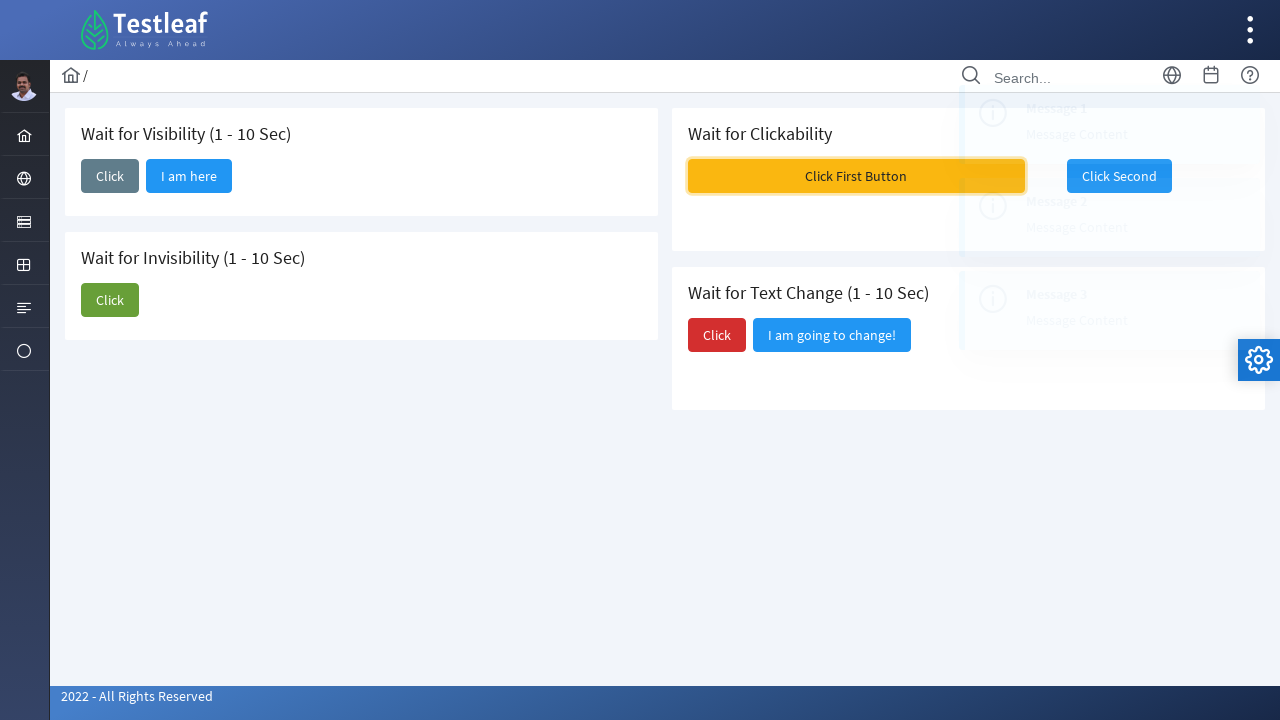

Second button became clickable and enabled
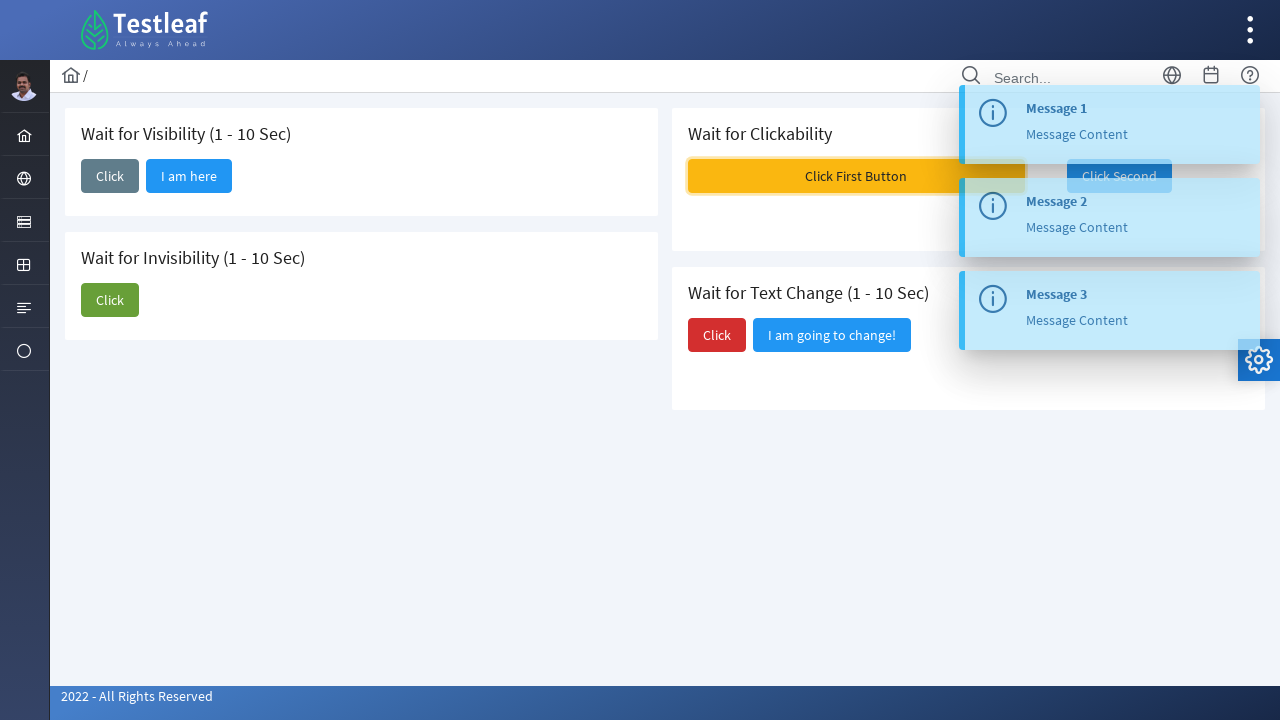

Clicked third button to trigger text change at (717, 335) on xpath=(//span[text()='Click'])[3]
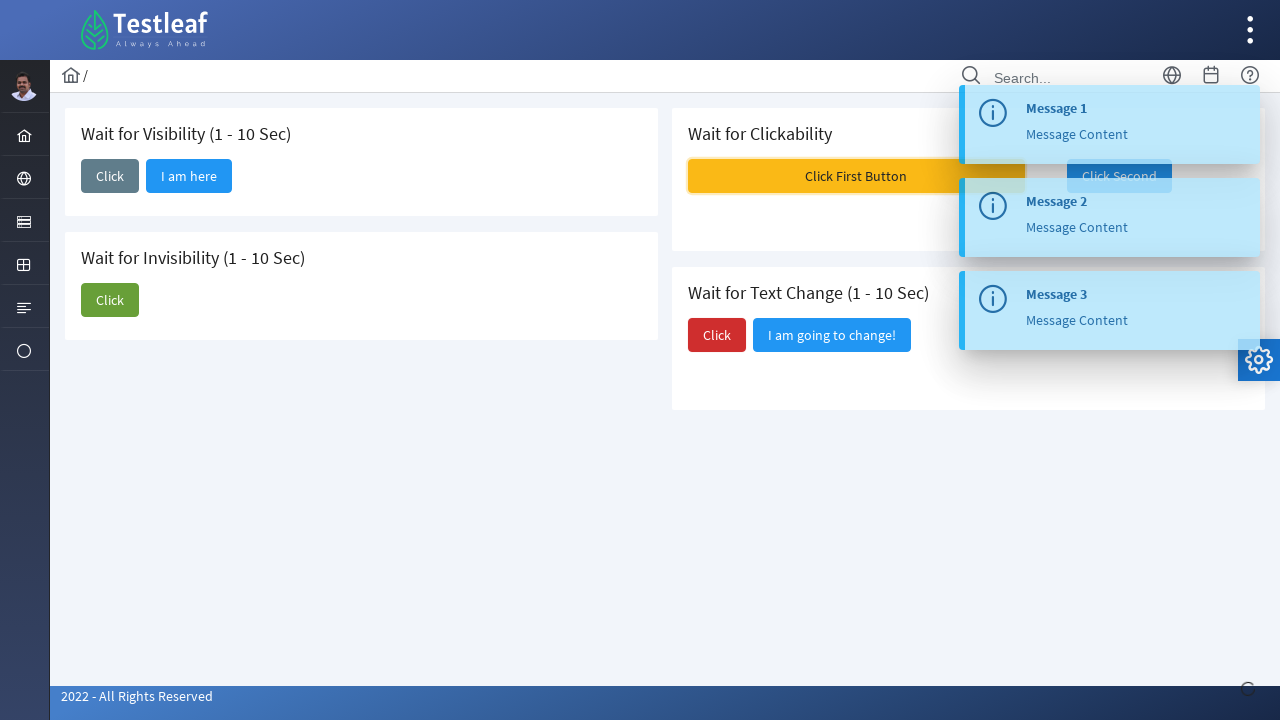

Element text changed to 'Did you notice?'
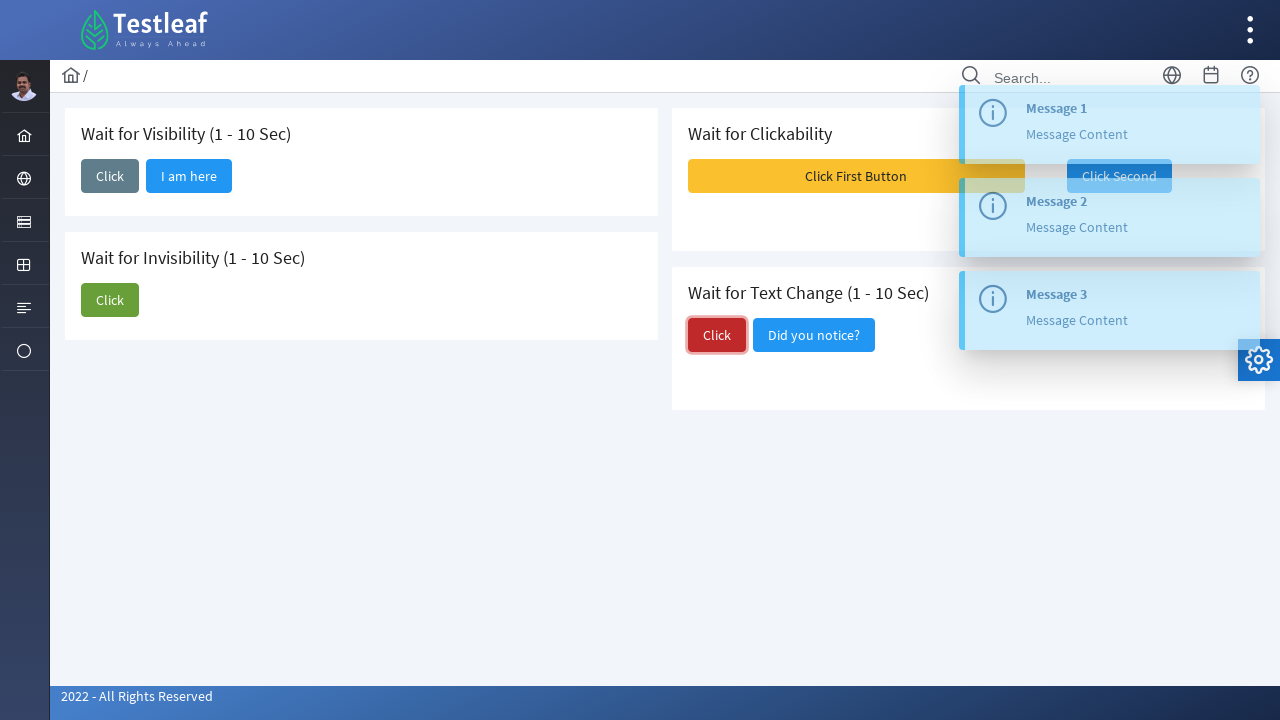

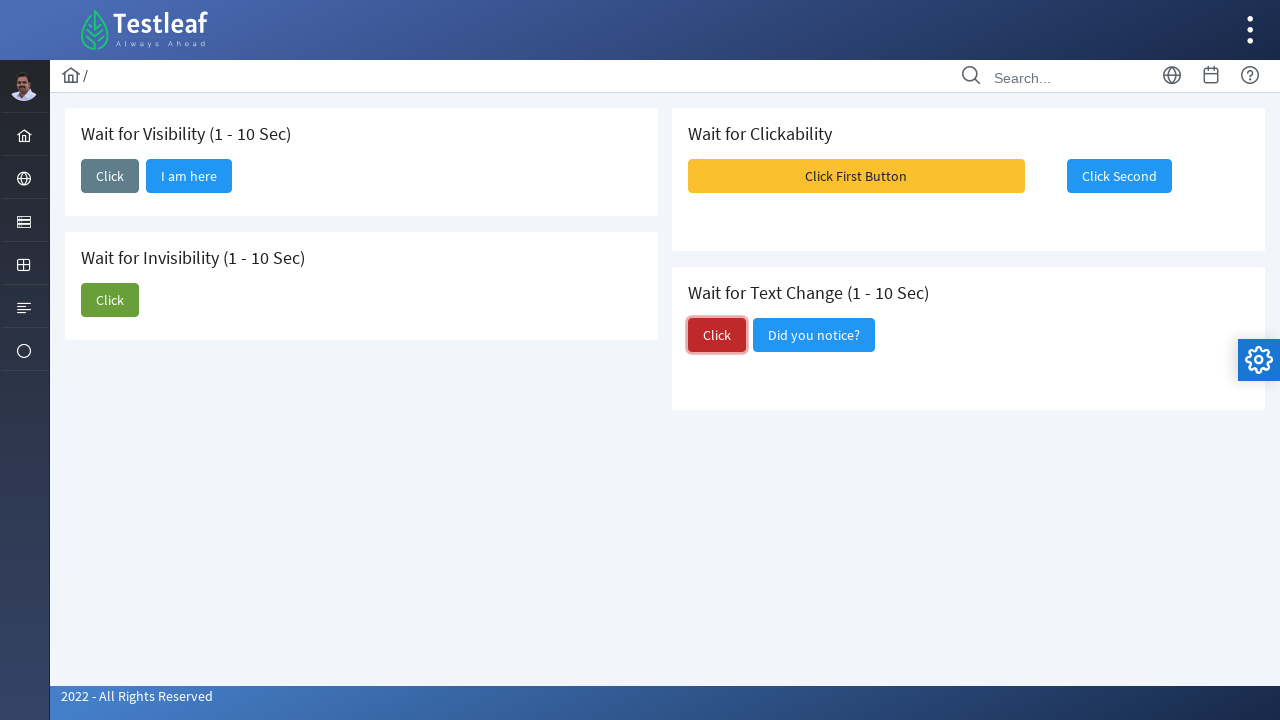